Tests the search and filter functionality on a vegetable offers page by sorting a column, entering a search query, and verifying that results are properly filtered

Starting URL: https://rahulshettyacademy.com/seleniumPractise/#/offers

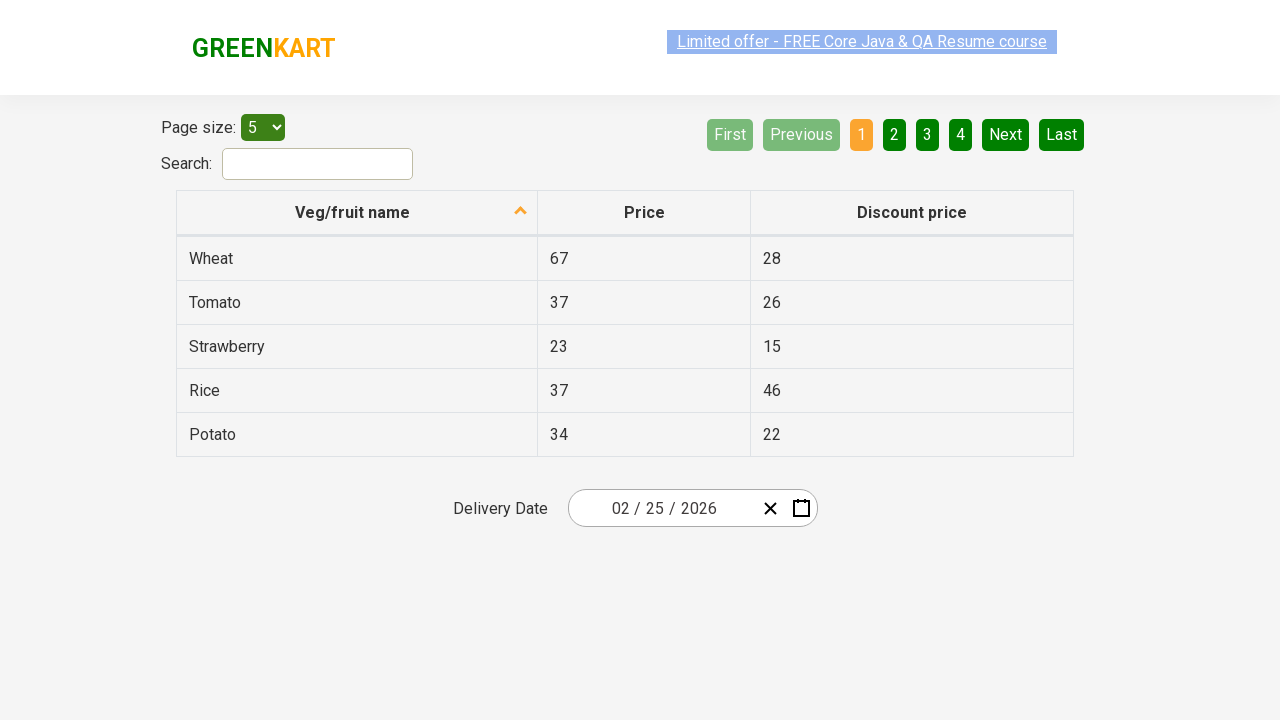

Clicked on first column header to sort vegetables at (357, 213) on xpath=//tr/th[1]
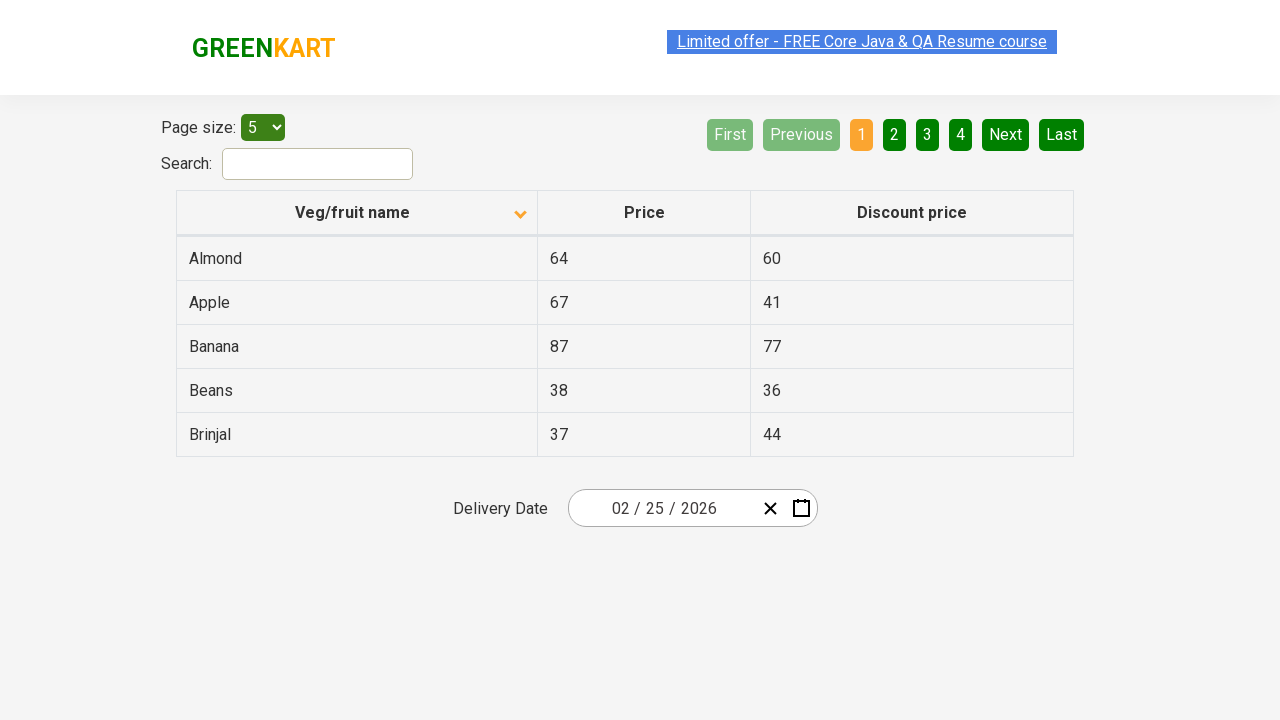

Entered search query 'Ch' in search field on #search-field
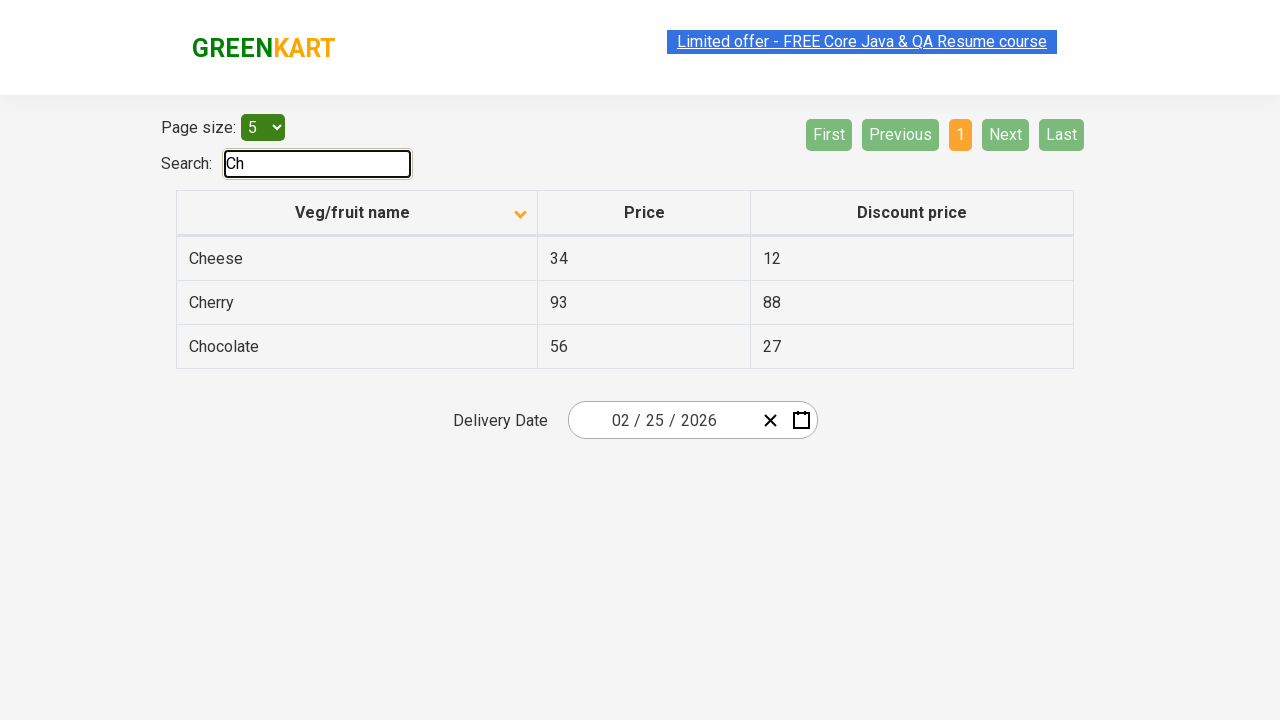

Waited for filtered results to appear
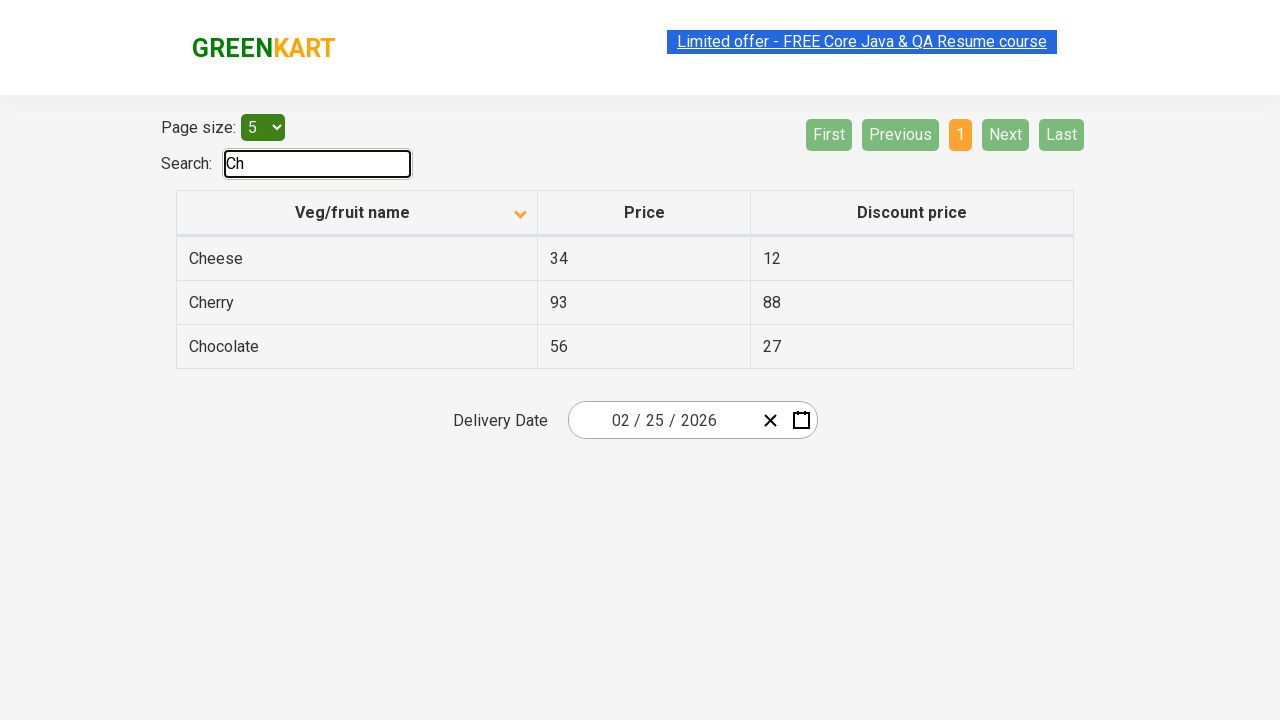

Verified filtered result 'Cheese' contains search term 'Ch'
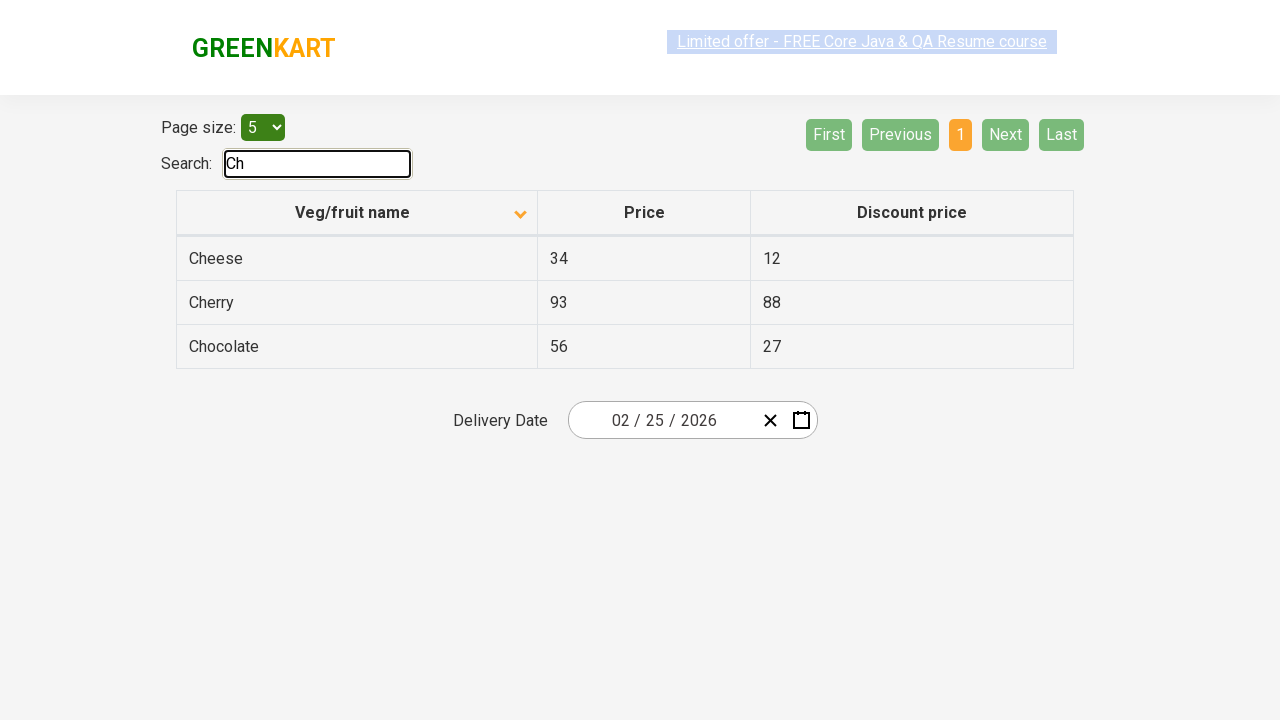

Verified filtered result 'Cherry' contains search term 'Ch'
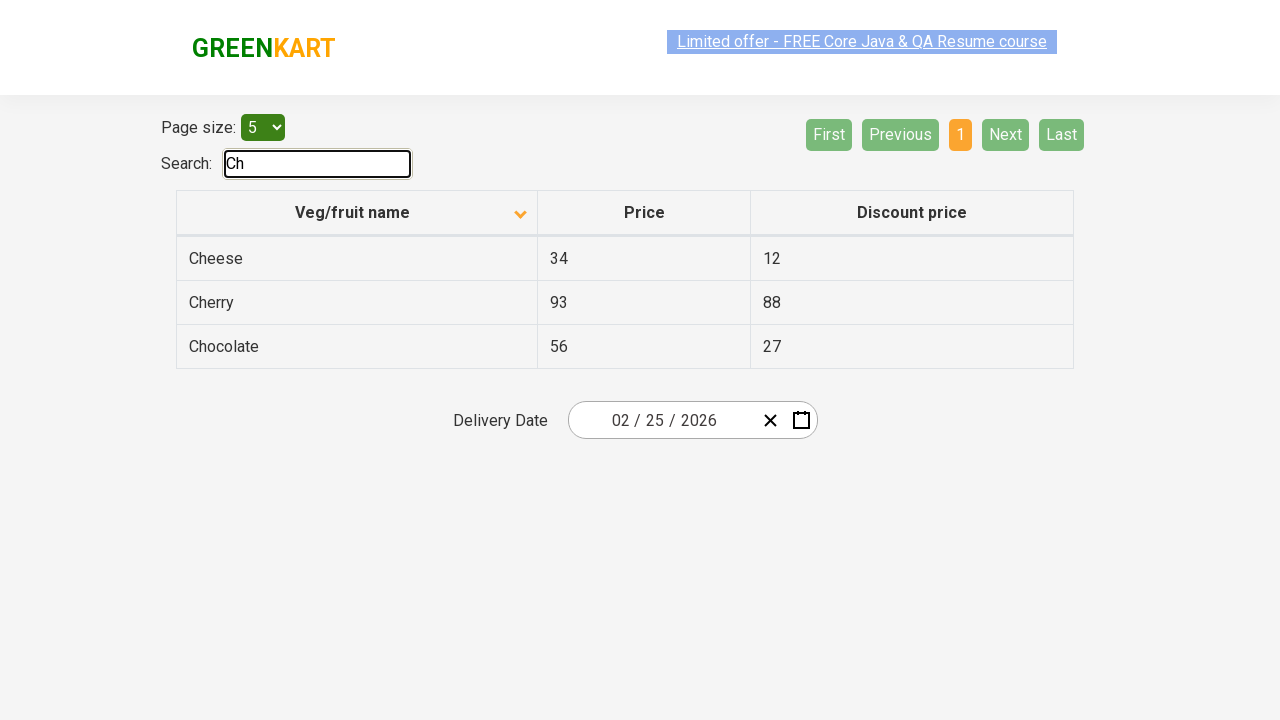

Verified filtered result 'Chocolate' contains search term 'Ch'
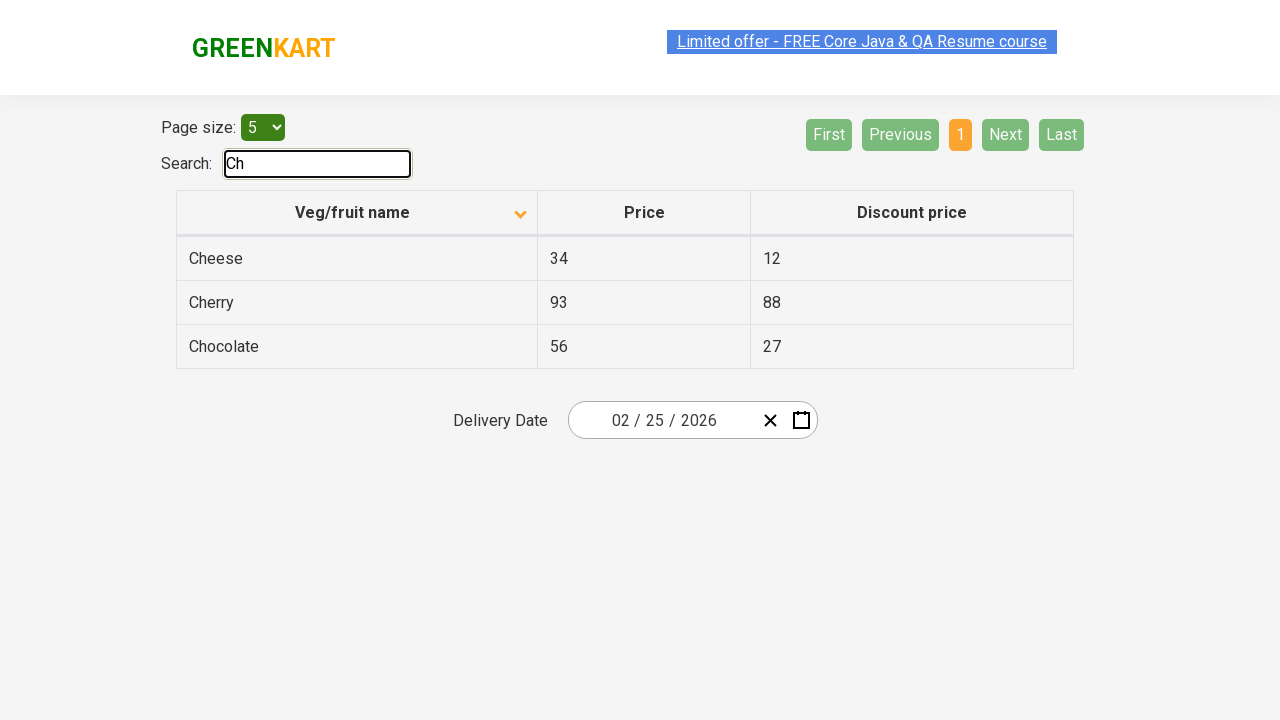

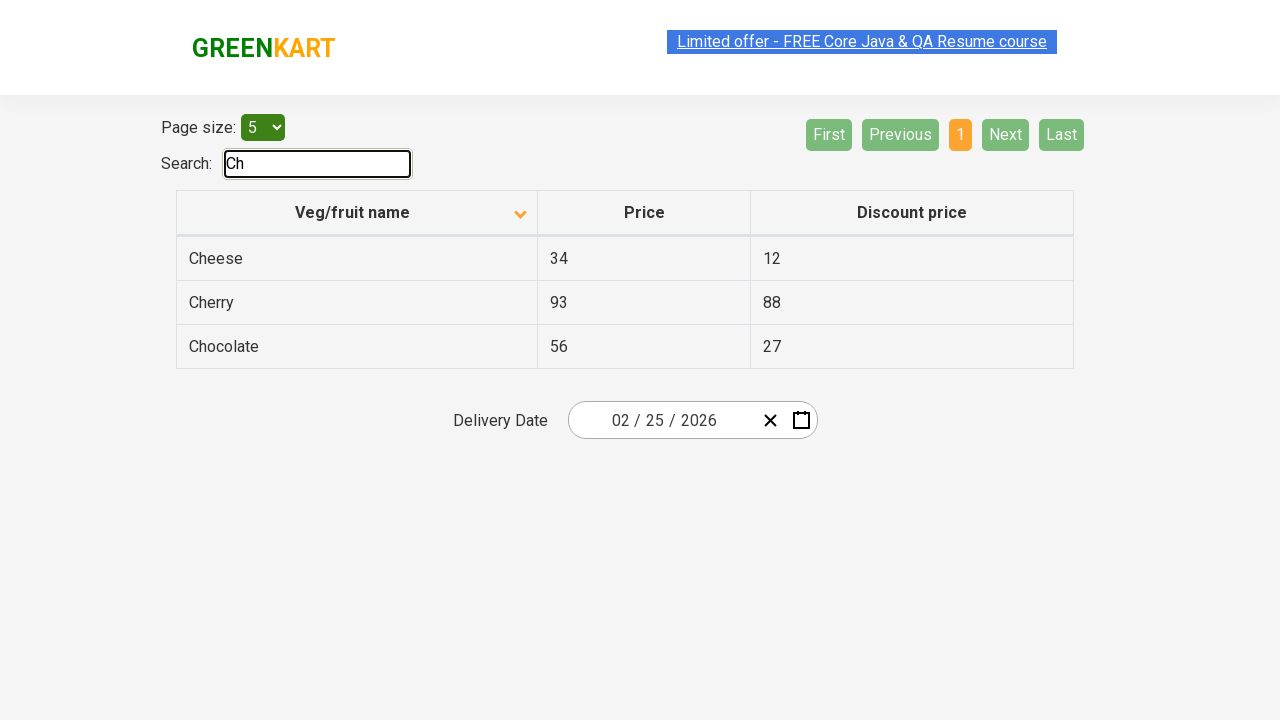